Tests form submission with mobile number containing alphabets to verify phone validation.

Starting URL: https://demoqa.com/automation-practice-form

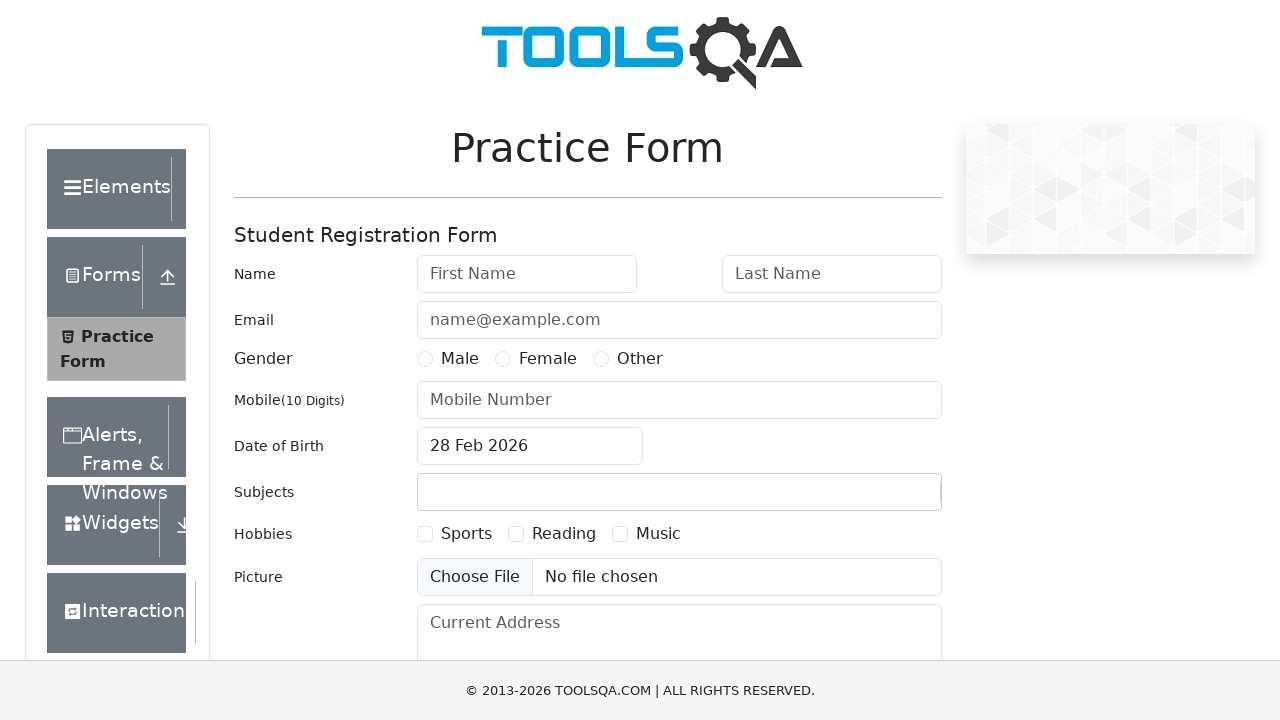

Filled firstName field with 'Iftekhar' on #firstName
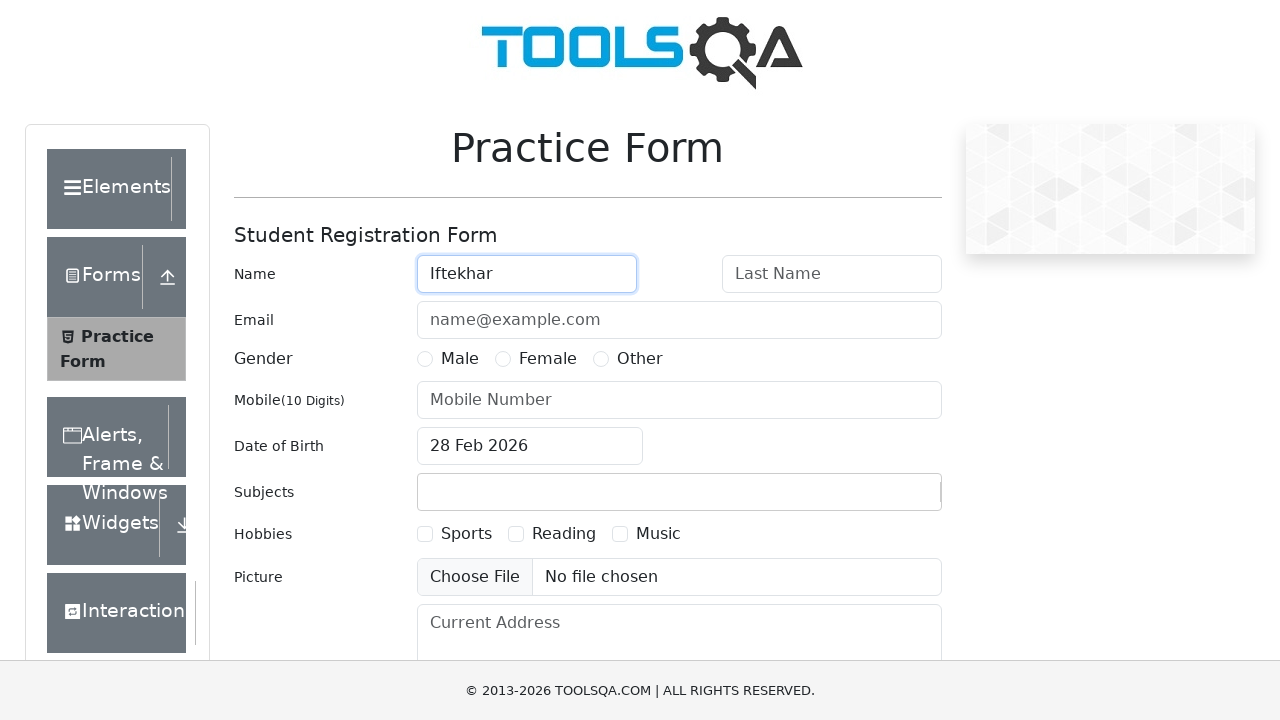

Filled lastName field with 'Hasan' on #lastName
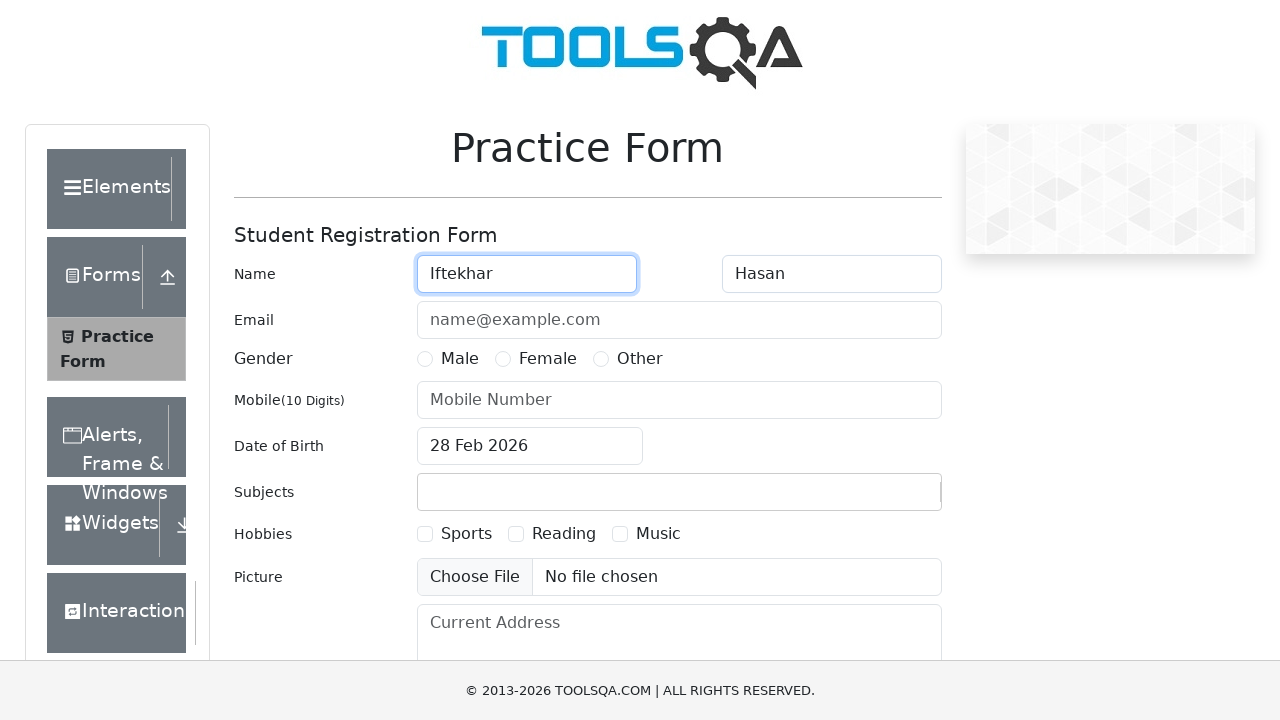

Filled email field with 'iftekharhasan@gmail.com' on #userEmail
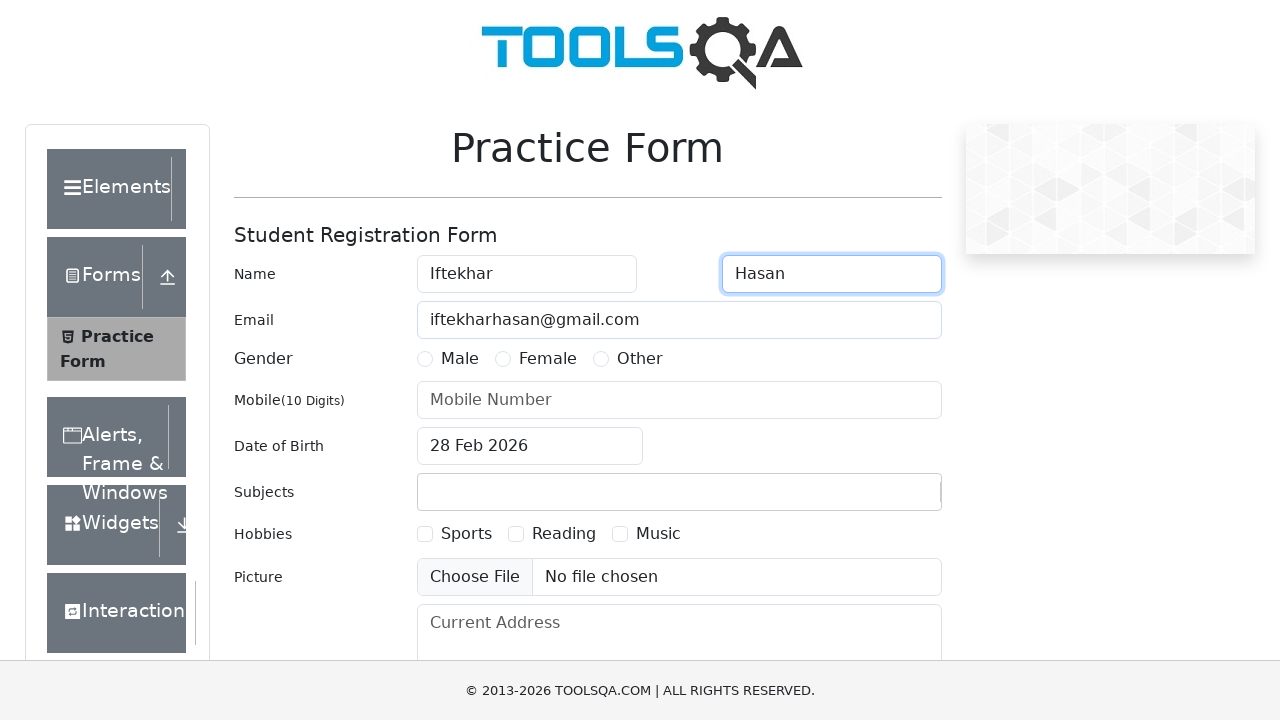

Selected Male radio button for gender at (460, 359) on label[for='gender-radio-1']
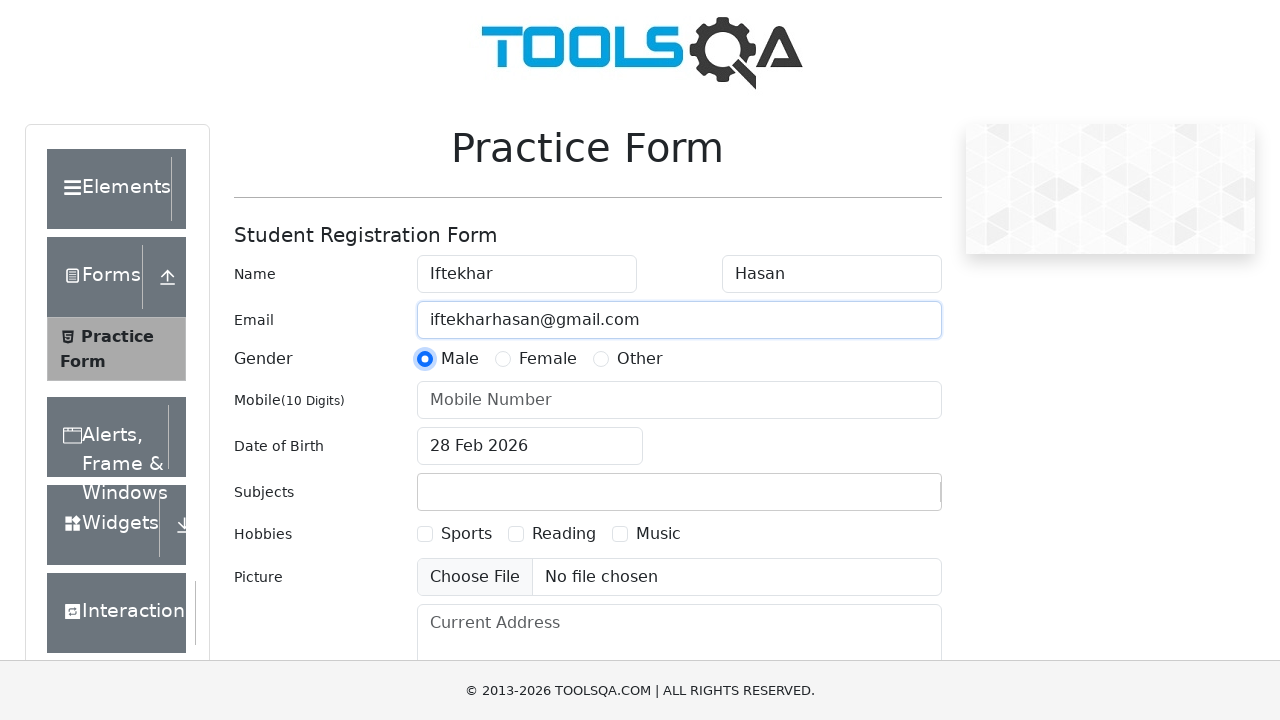

Filled mobile number field with '181279498s' (containing alphabet character) on #userNumber
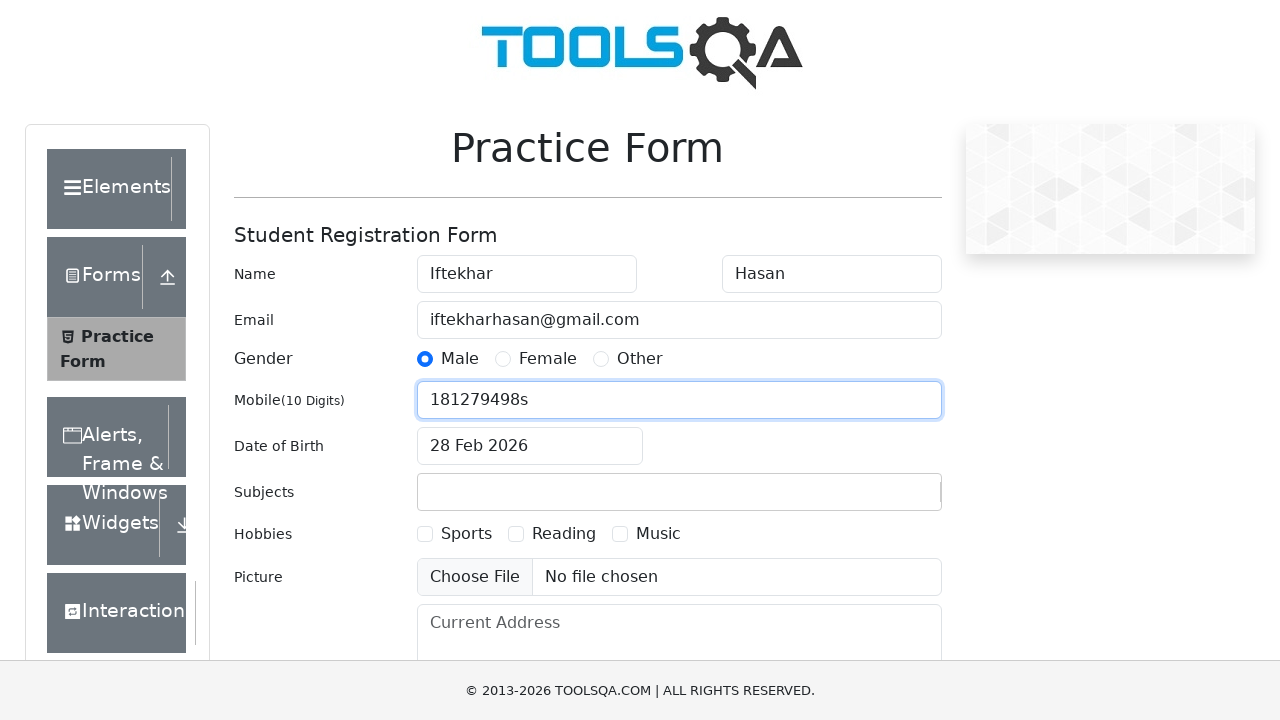

Clicked on date of birth input field at (530, 446) on #dateOfBirthInput
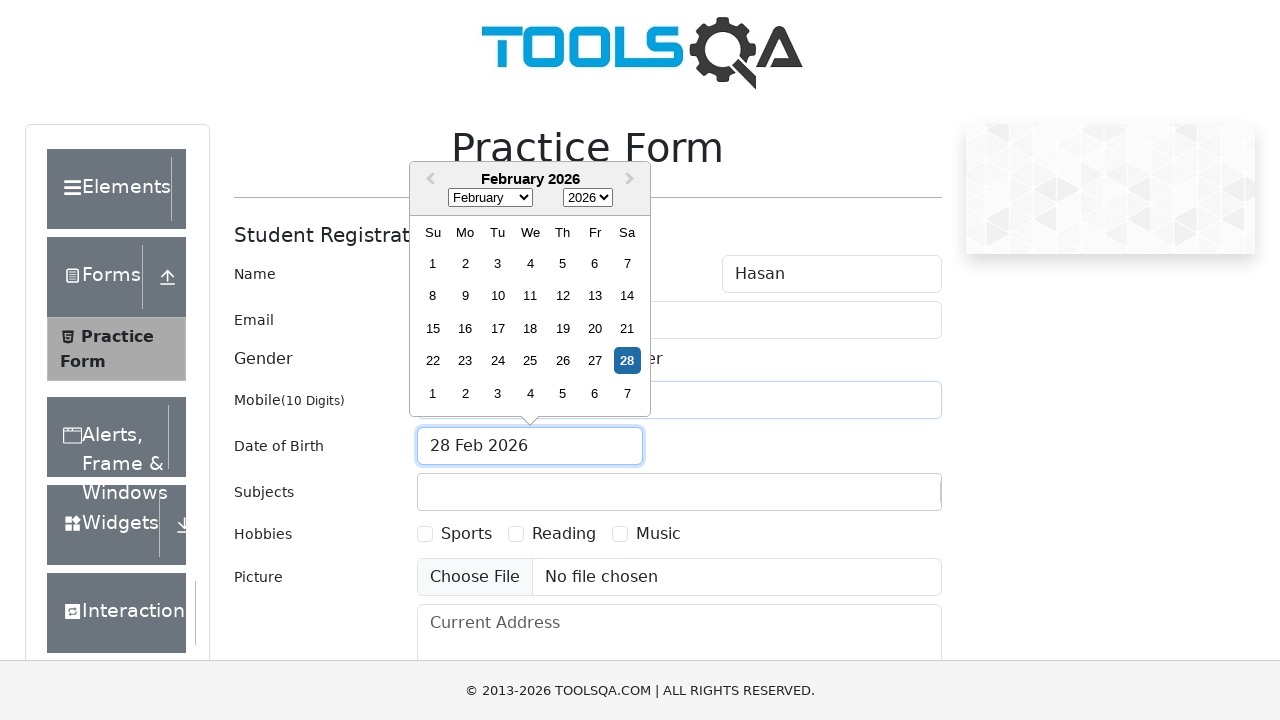

Selected all text in date field using Ctrl+A
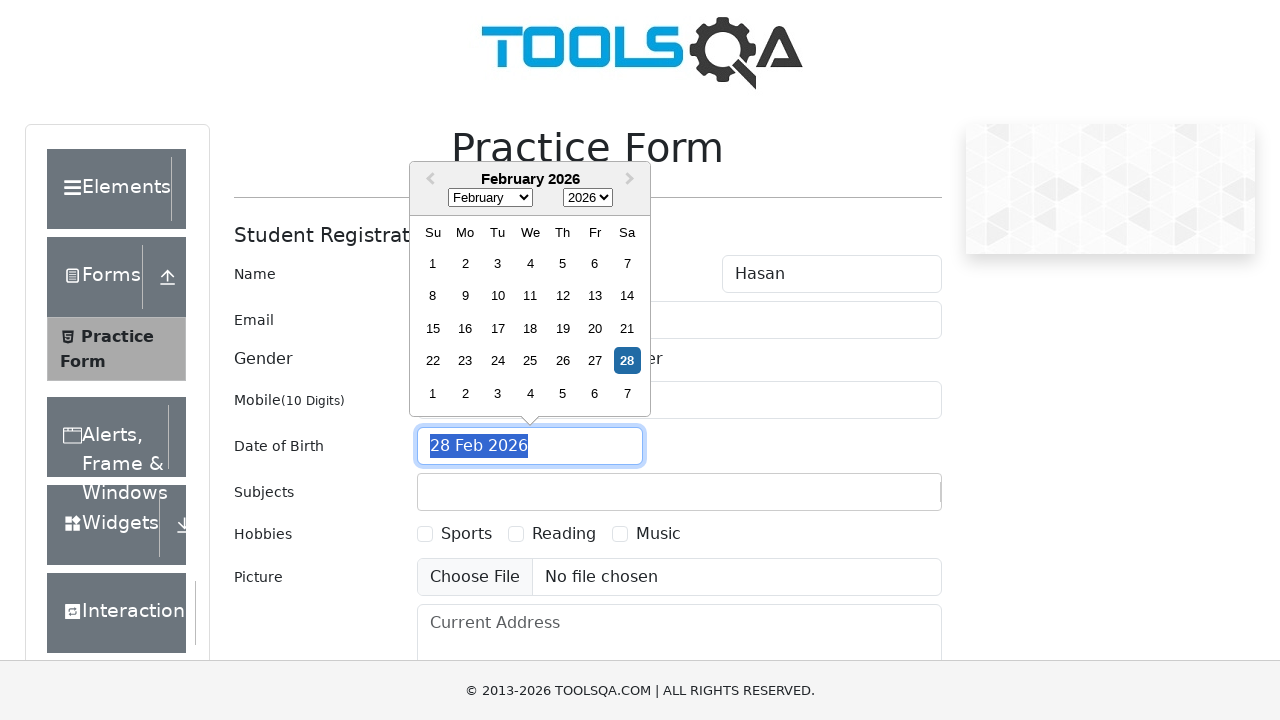

Typed date '28 Jun 1997' in date field
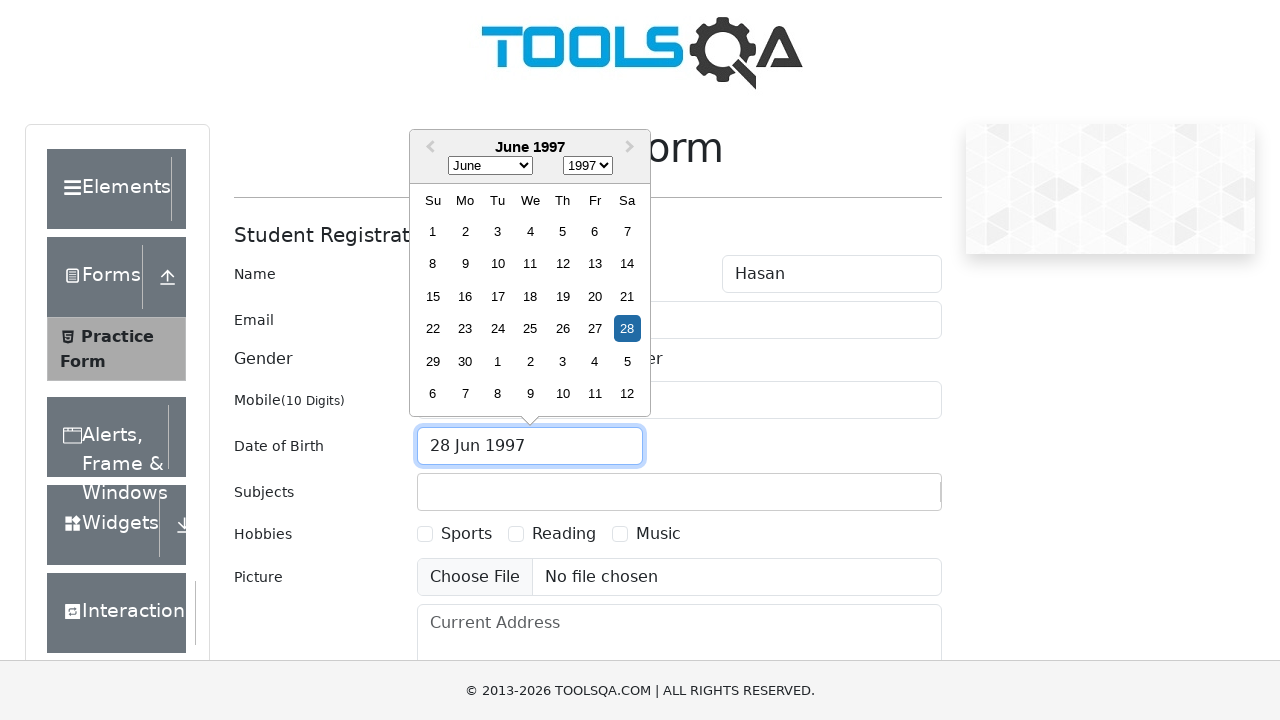

Pressed Enter to confirm date selection
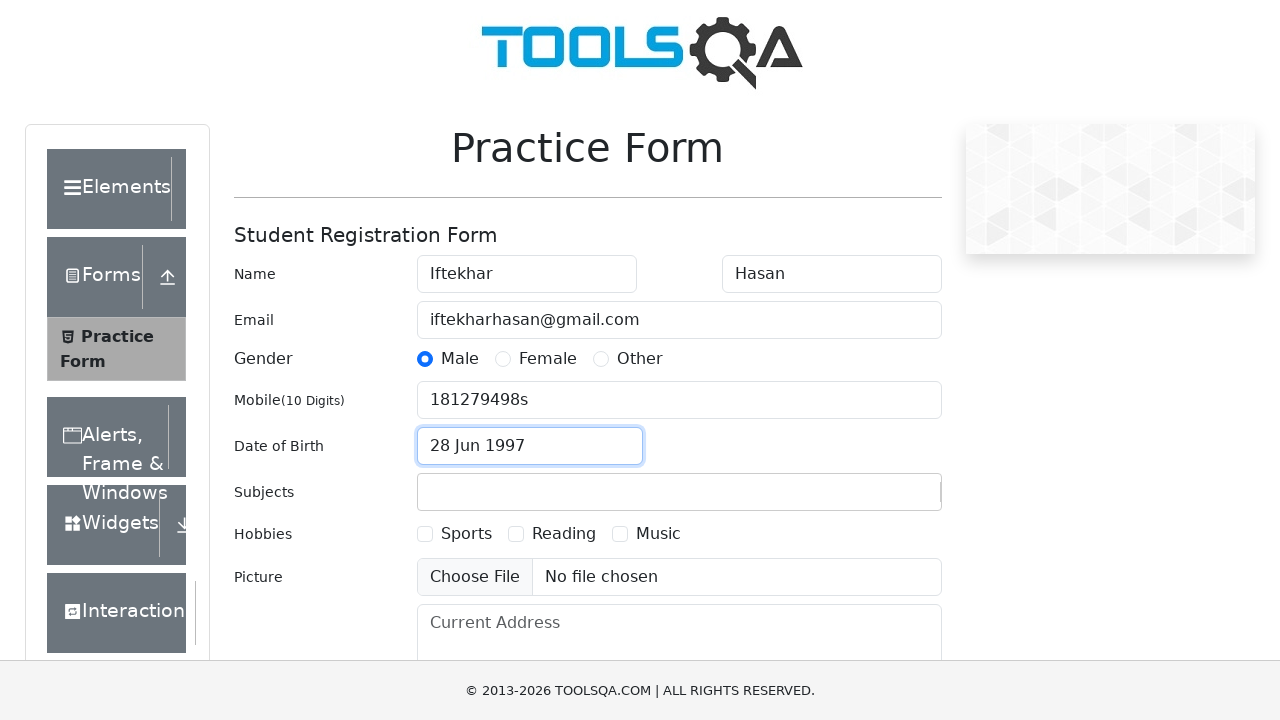

Filled subjects input with 'English' on #subjectsInput
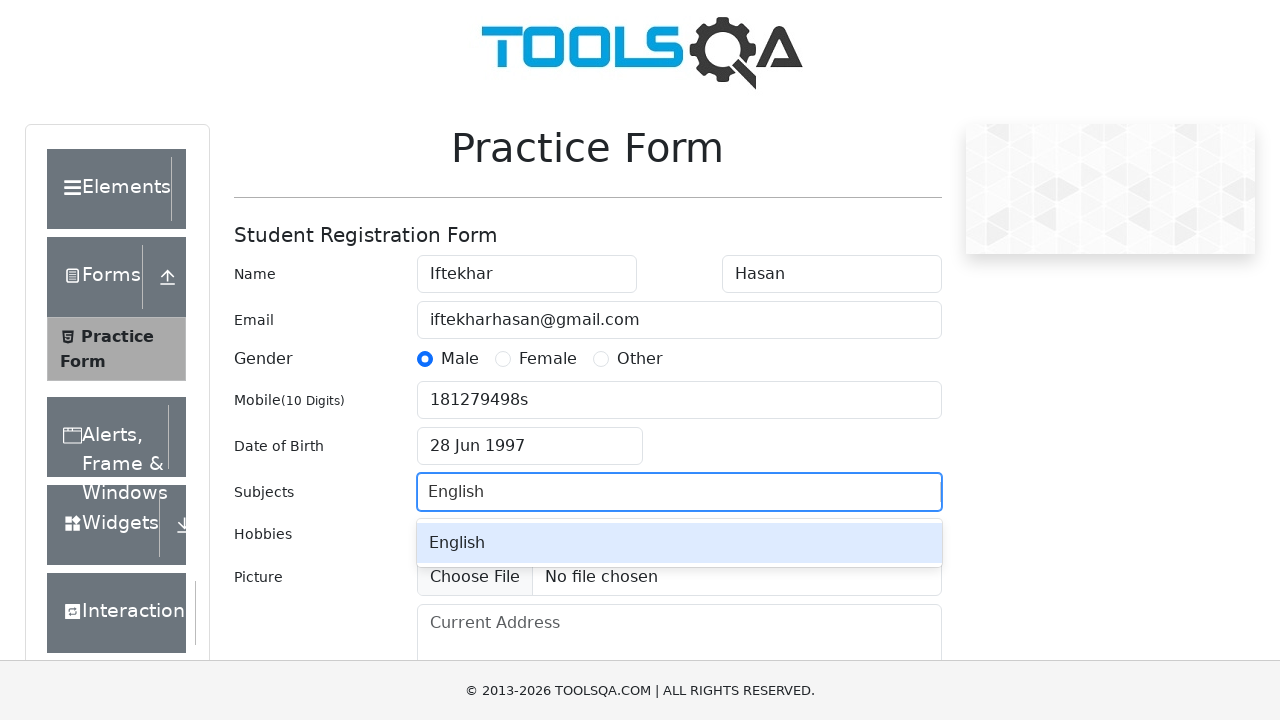

Pressed Enter to select 'English' subject
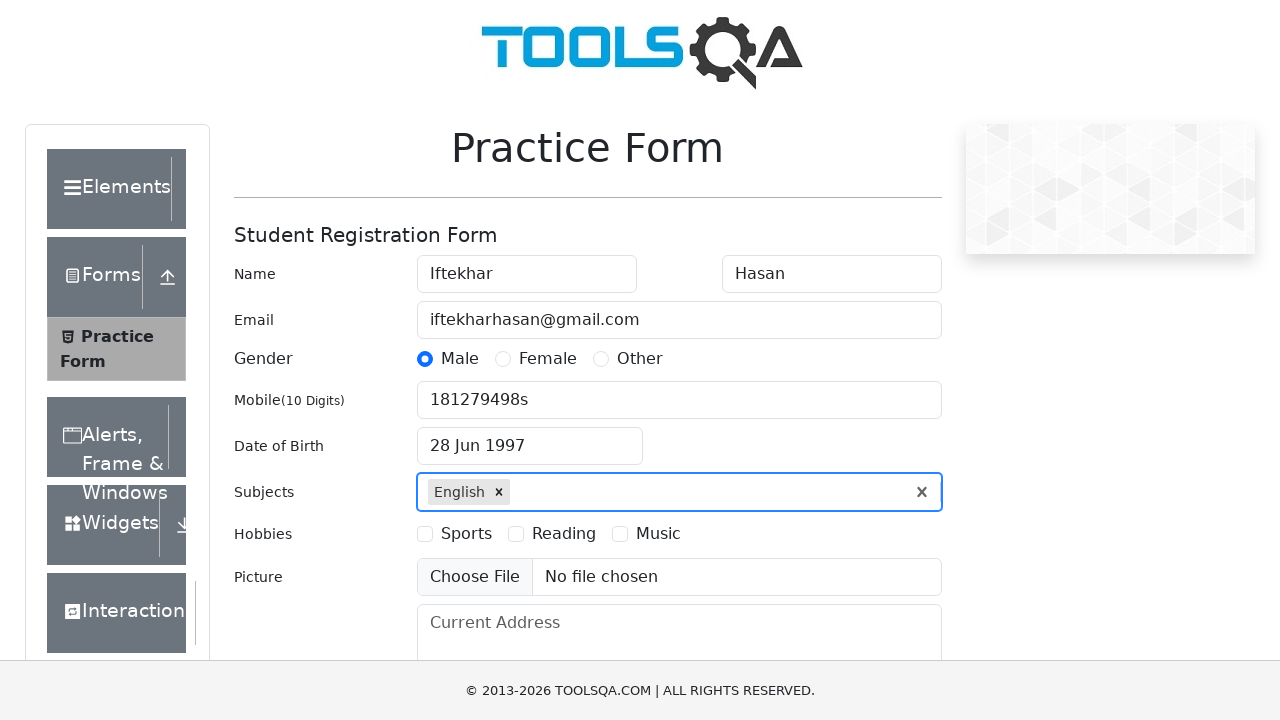

Filled subjects input with 'Maths' on #subjectsInput
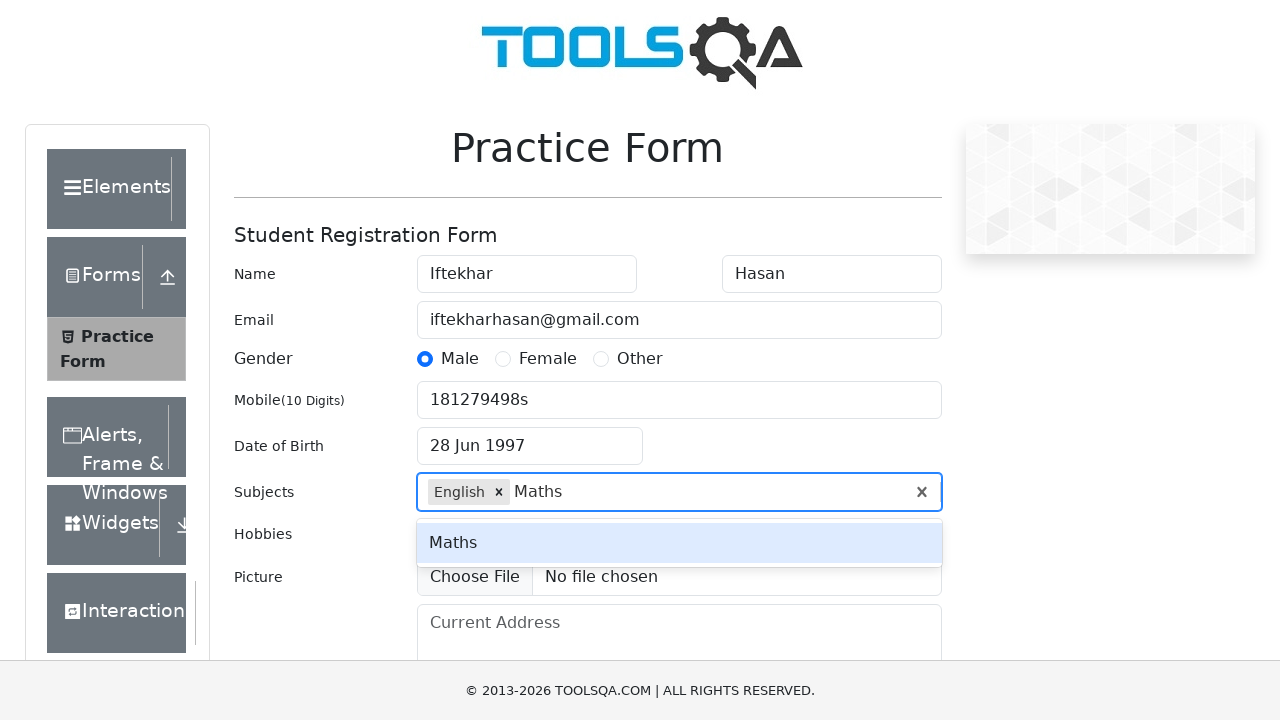

Pressed Enter to select 'Maths' subject
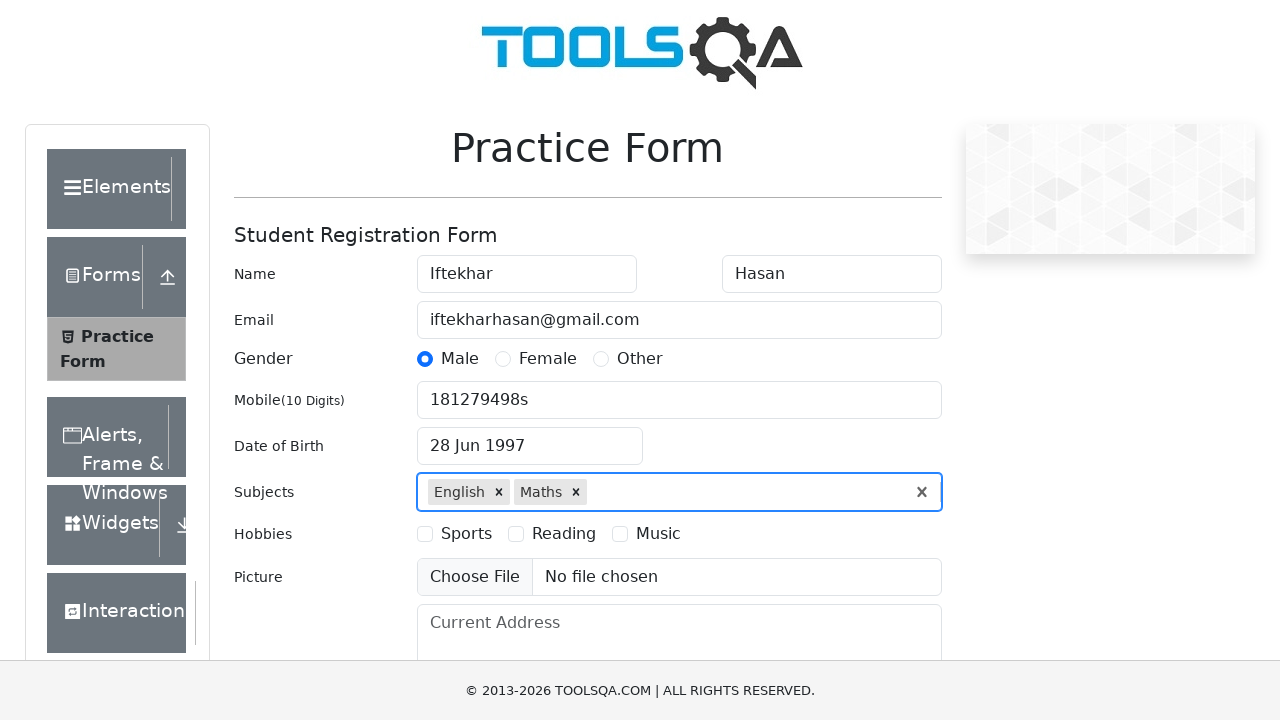

Clicked hobby checkbox 1 at (466, 534) on label[for='hobbies-checkbox-1']
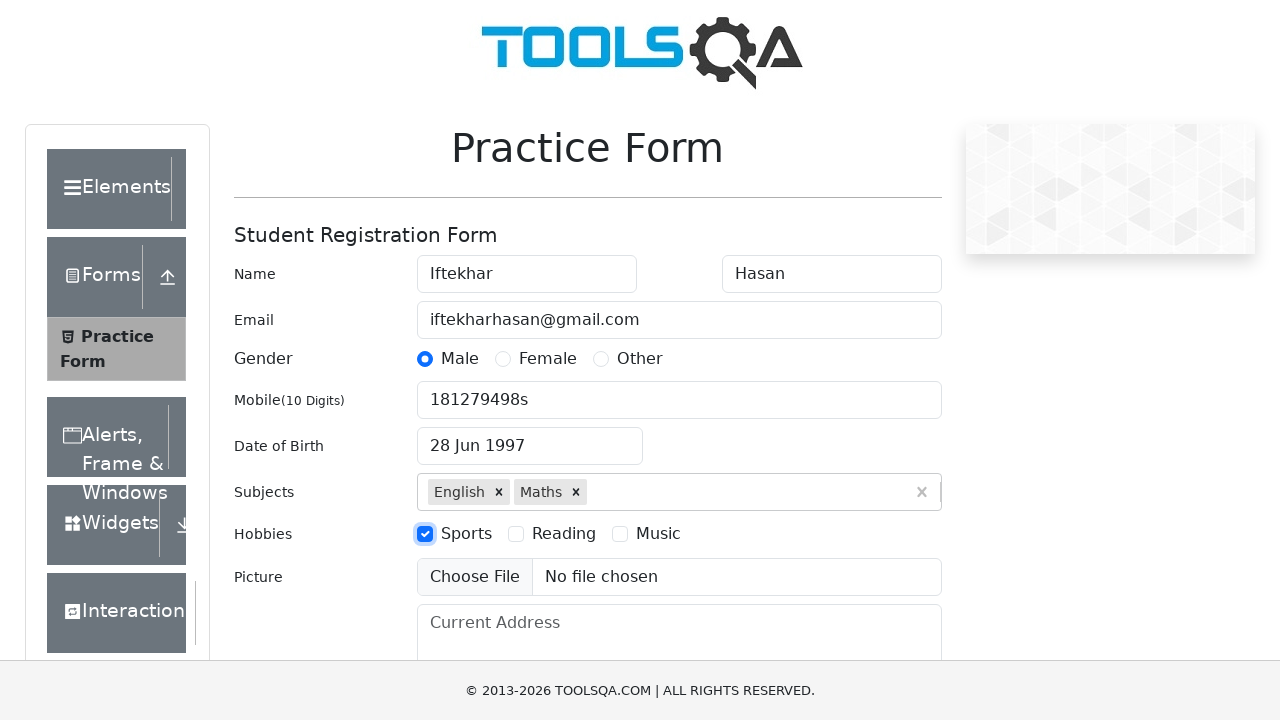

Clicked hobby checkbox 3 at (658, 534) on label[for='hobbies-checkbox-3']
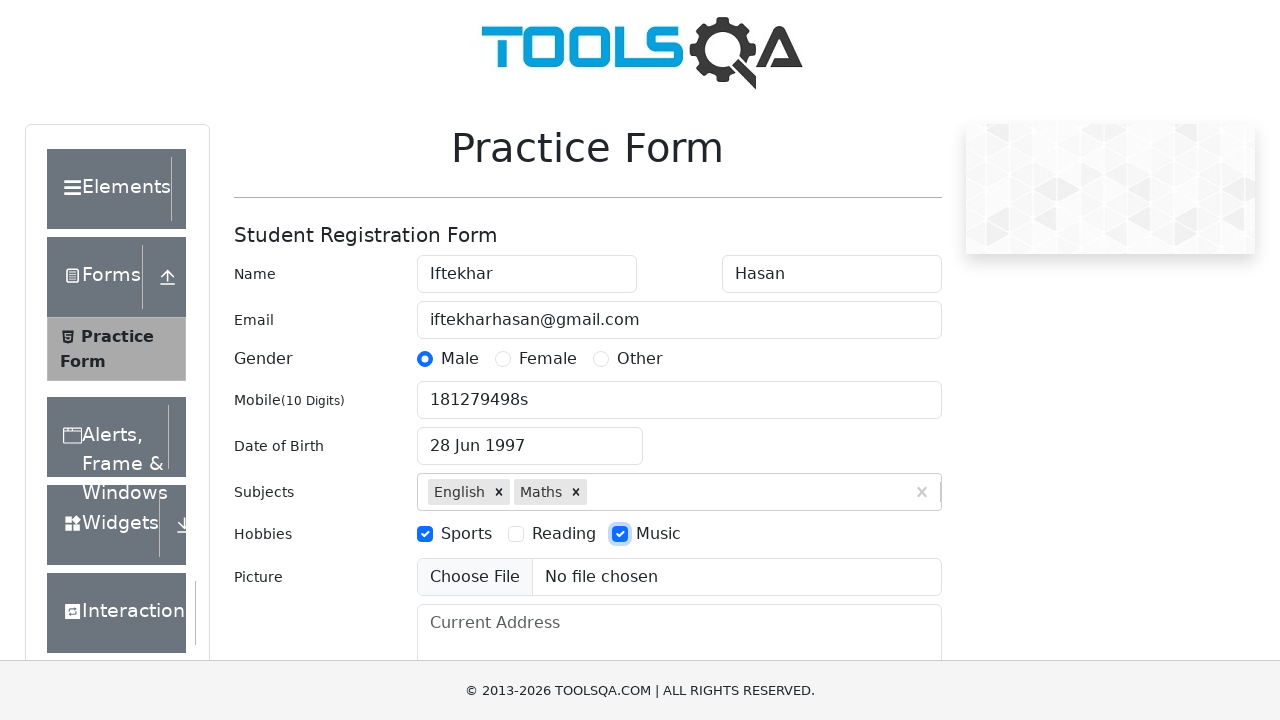

Filled current address field with 'Chattogram' on #currentAddress
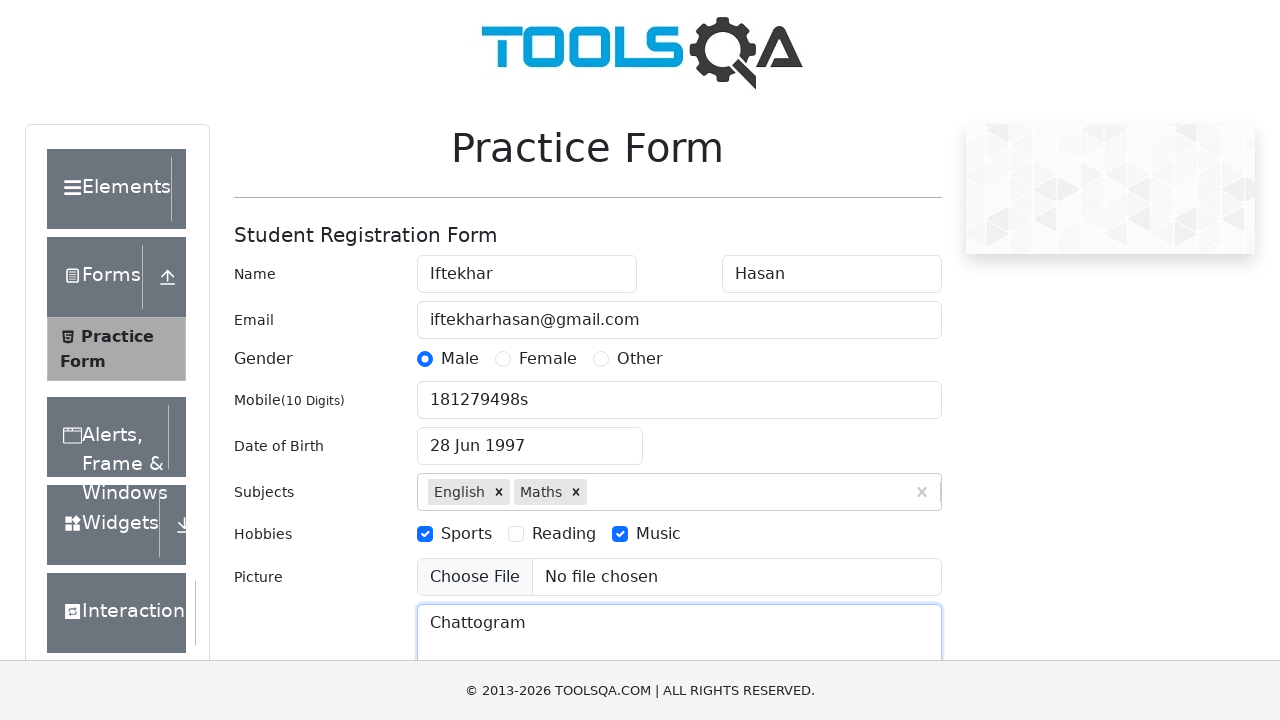

Clicked on state selection dropdown at (430, 437) on #react-select-3-input
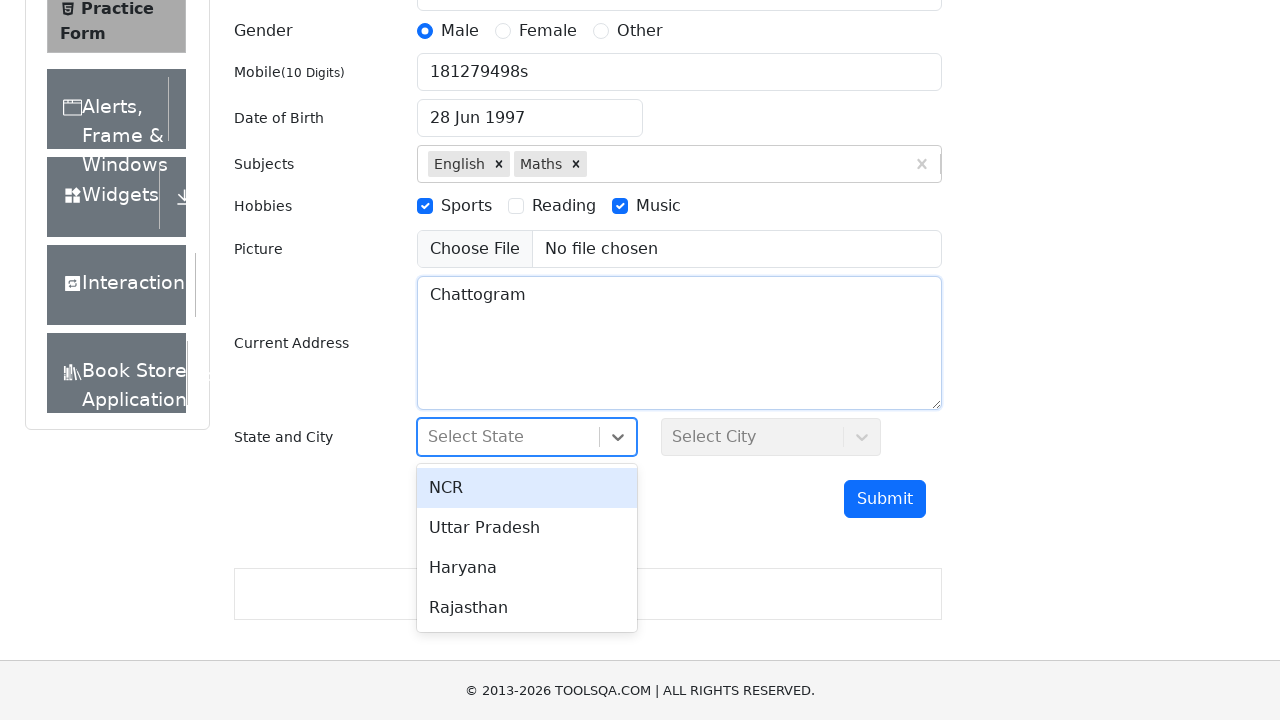

Typed 'NCR' in state selection field on #react-select-3-input
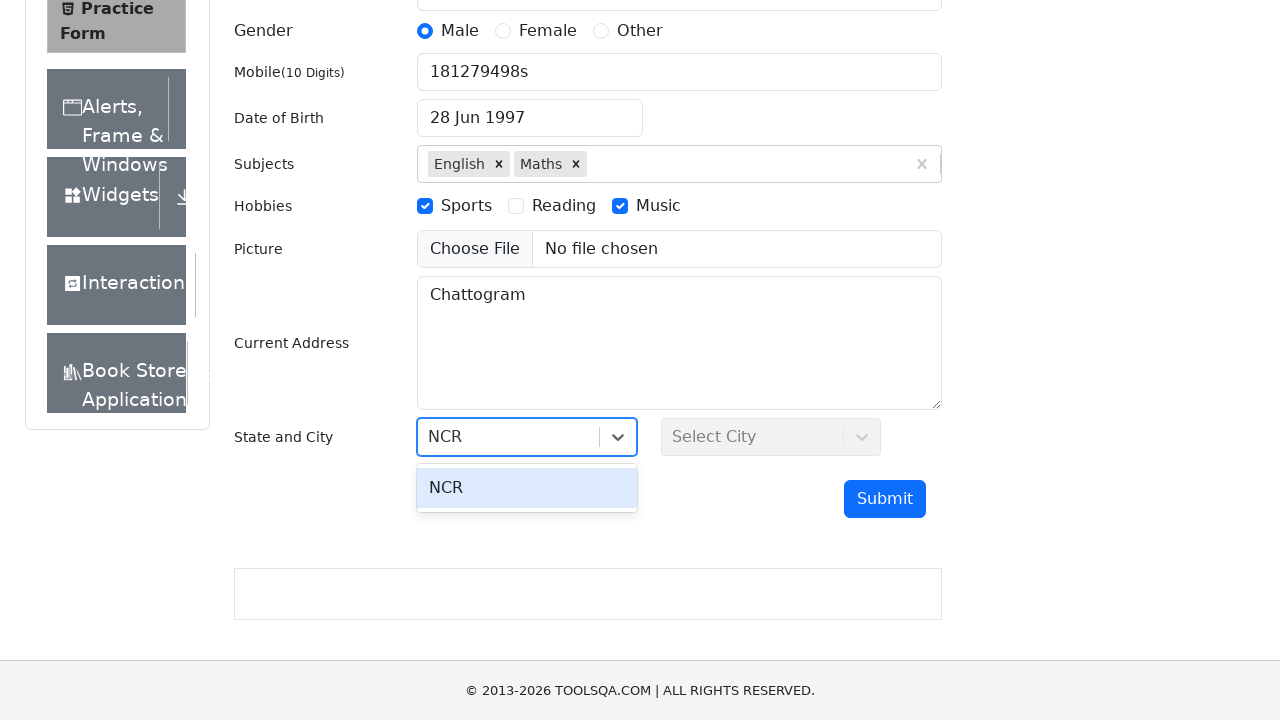

Pressed Enter to select 'NCR' as state
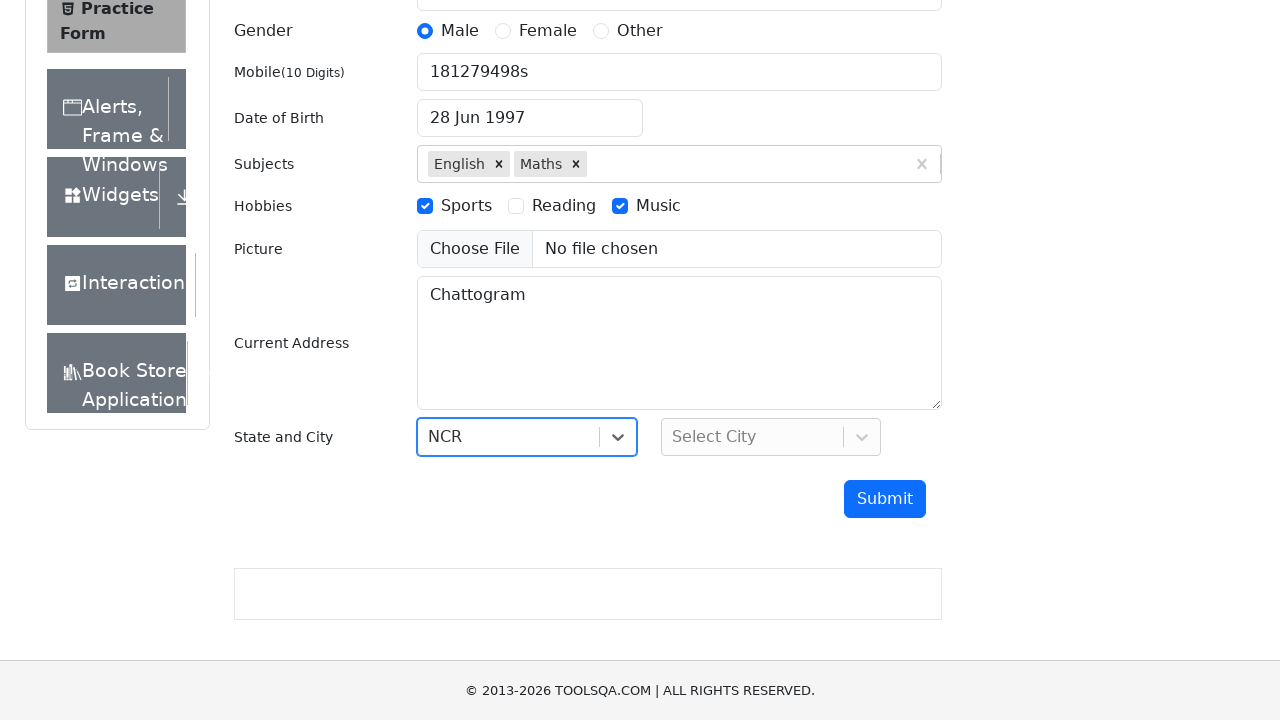

Clicked on city selection dropdown at (674, 437) on #react-select-4-input
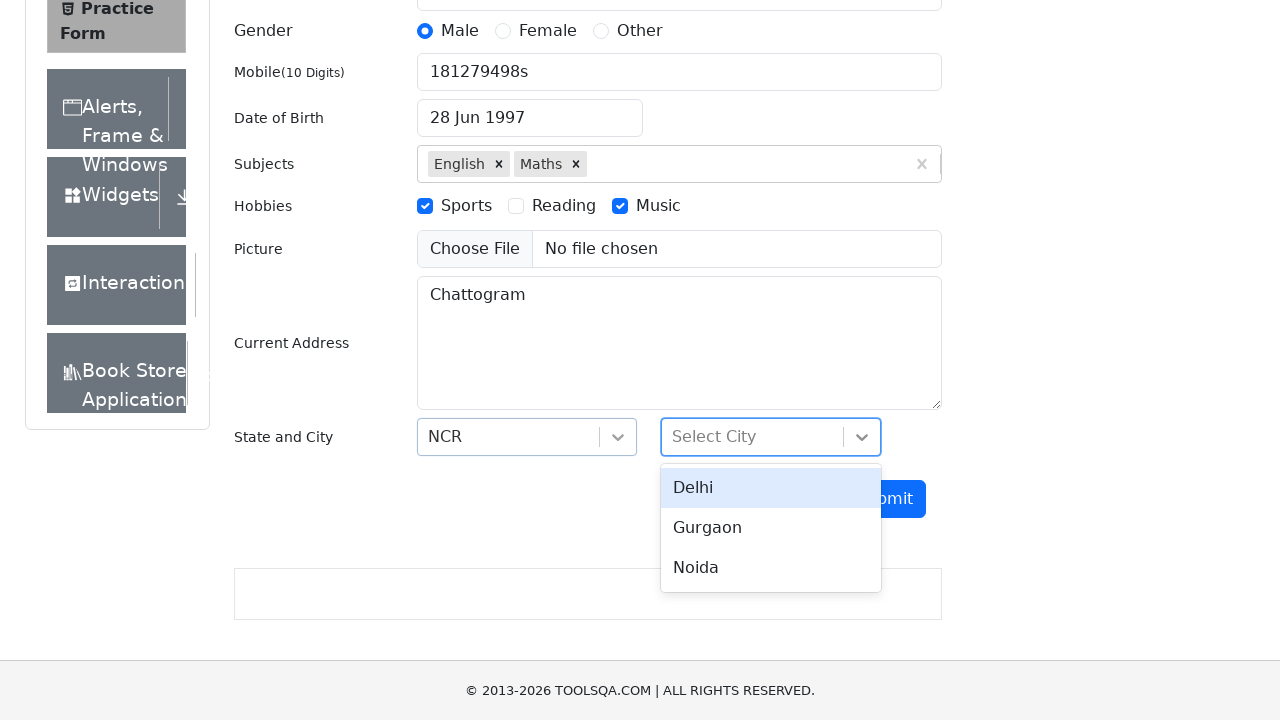

Typed 'De' in city selection field on #react-select-4-input
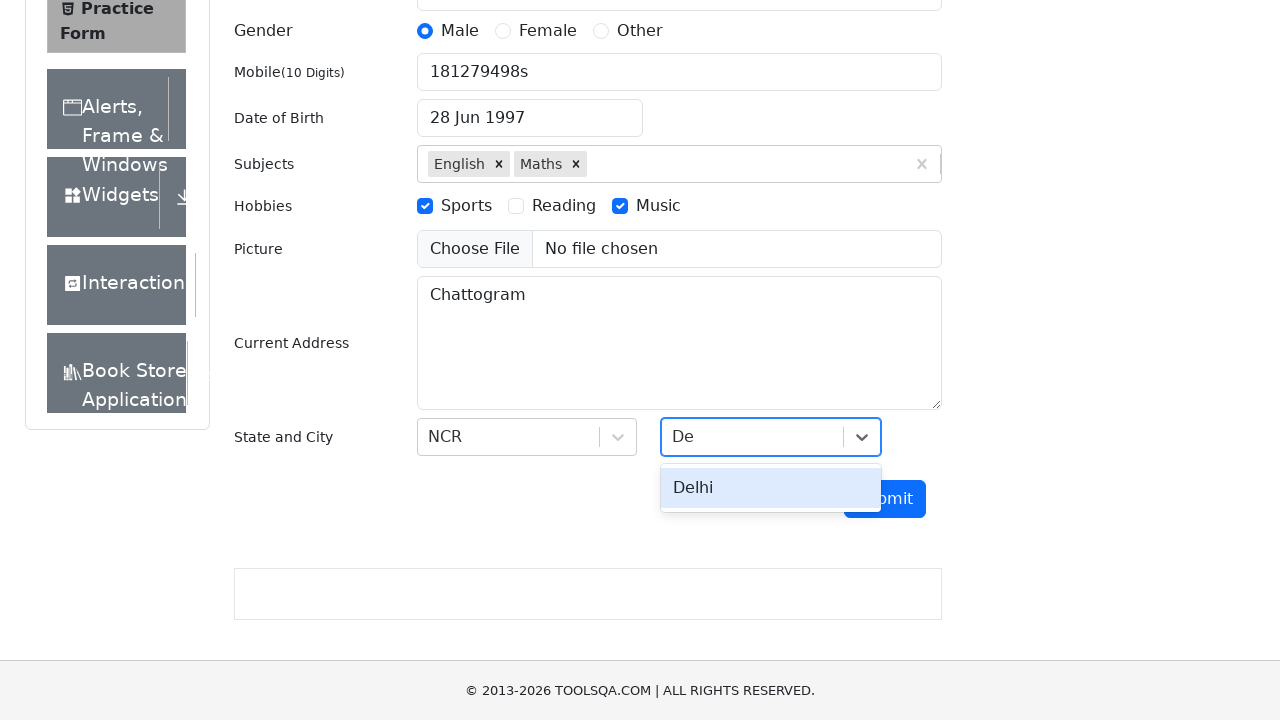

Pressed Enter to select city
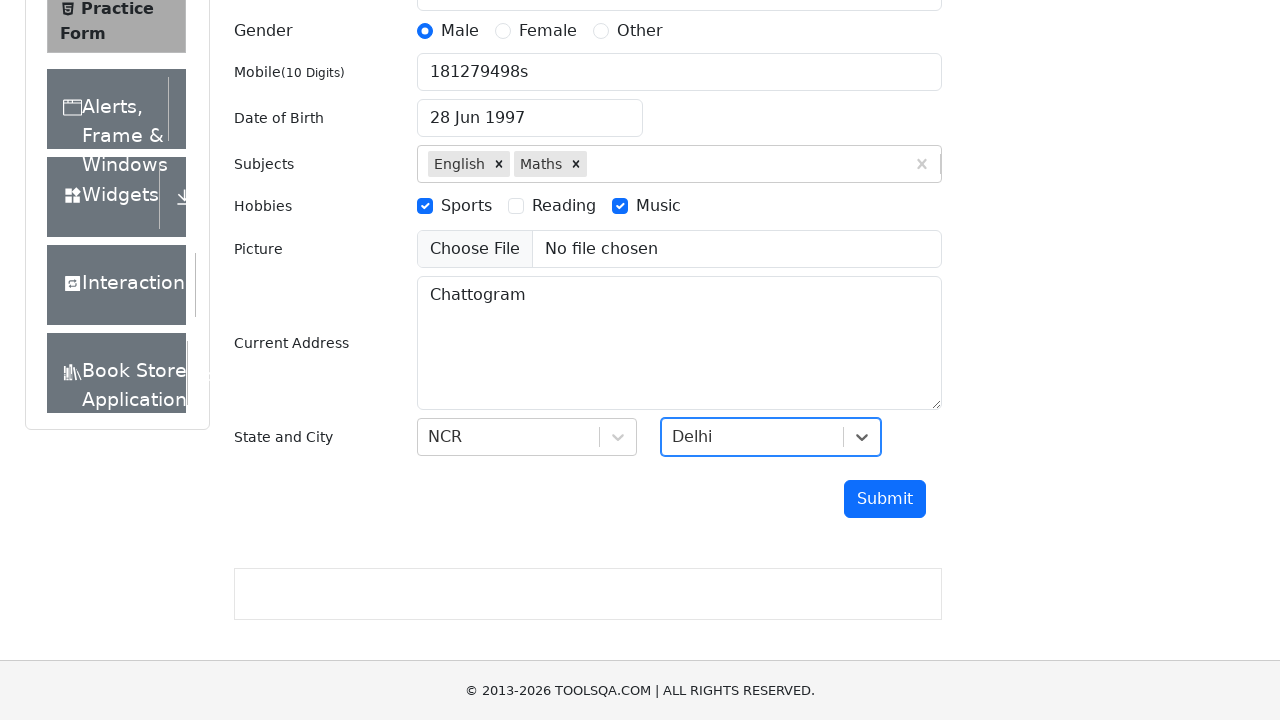

Clicked submit button to submit form with invalid mobile number containing alphabets at (885, 499) on #submit
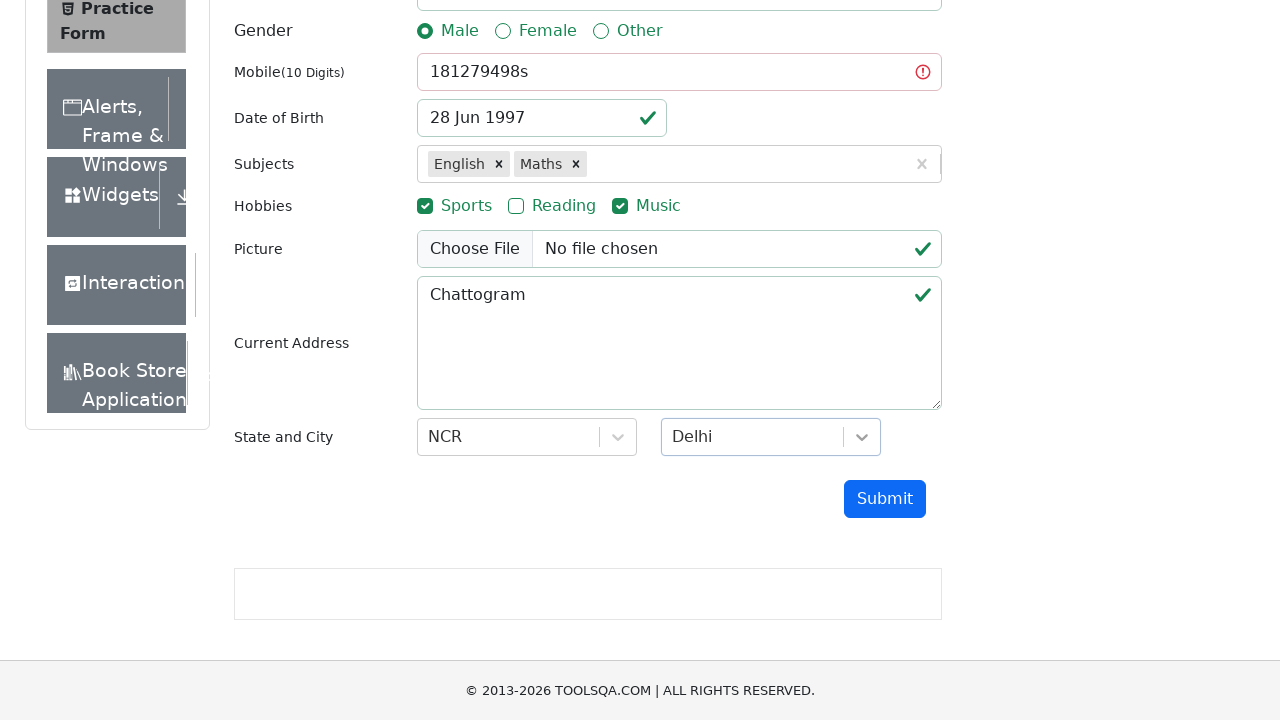

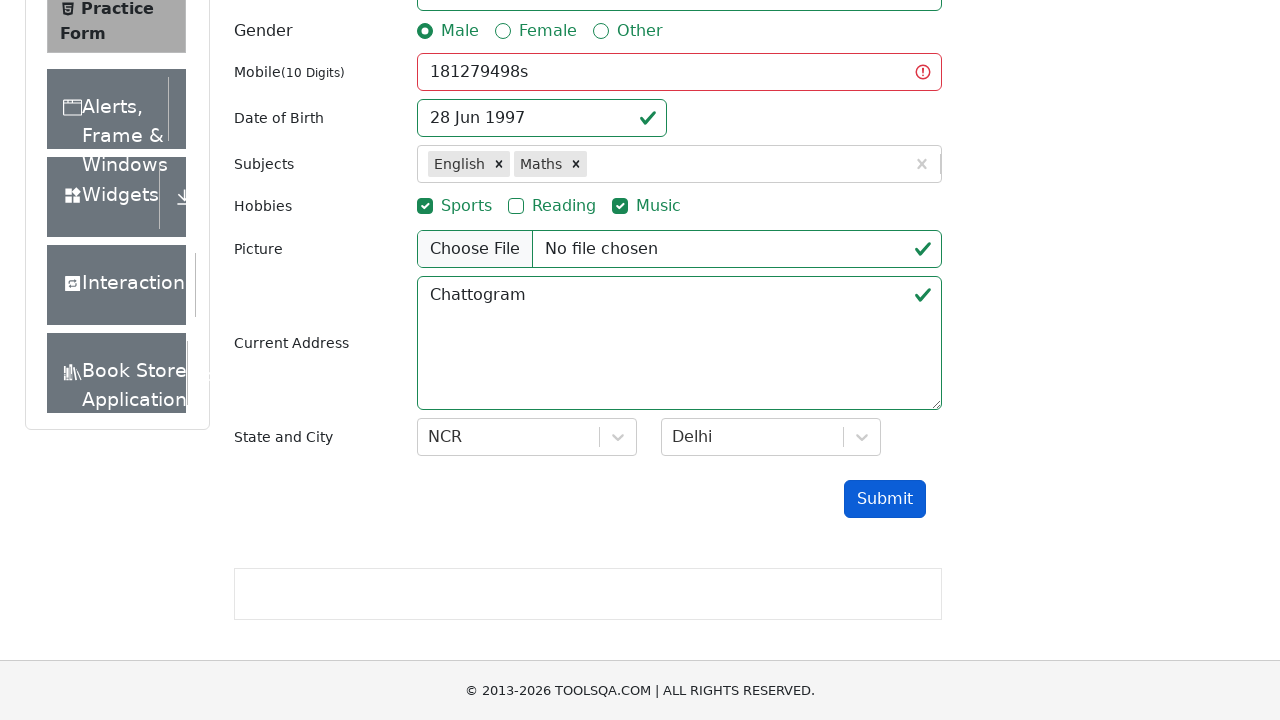